Navigates to W3Schools HTML tables tutorial page and verifies that table elements are present and visible on the page.

Starting URL: https://www.w3schools.com/html/html_tables.asp

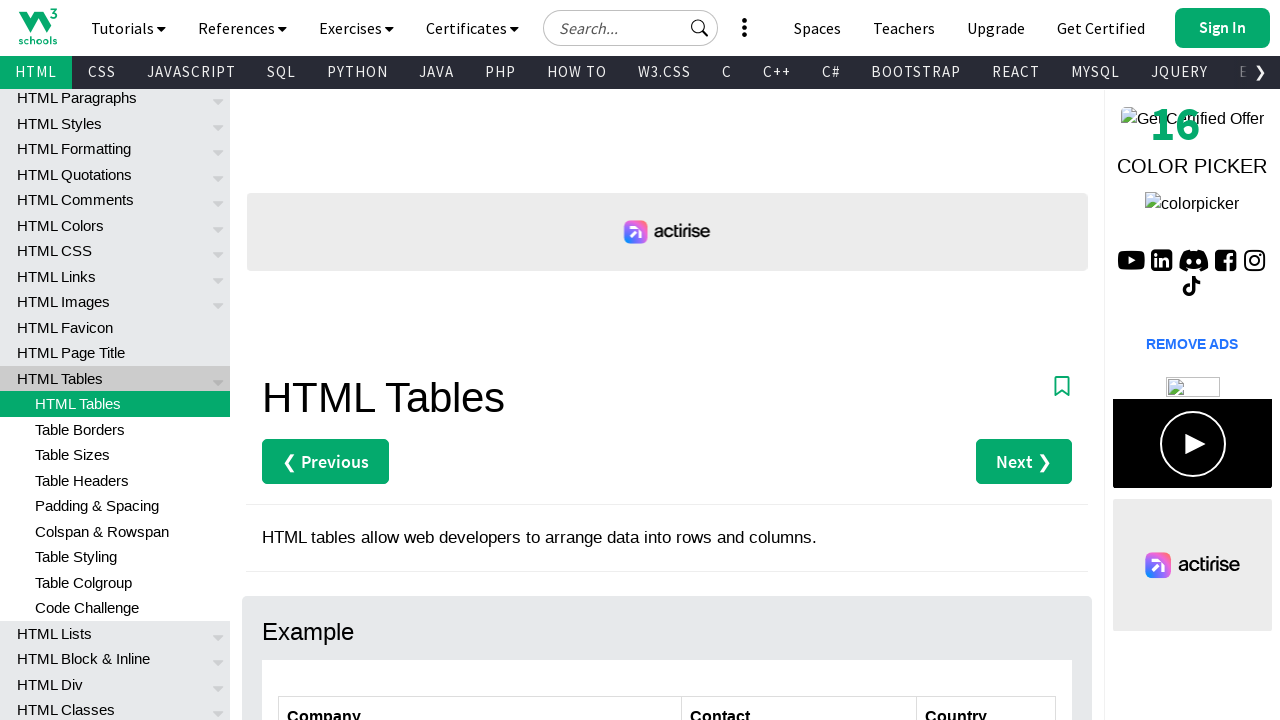

Waited for table cell containing 'Alfreds Futterkiste' to be present
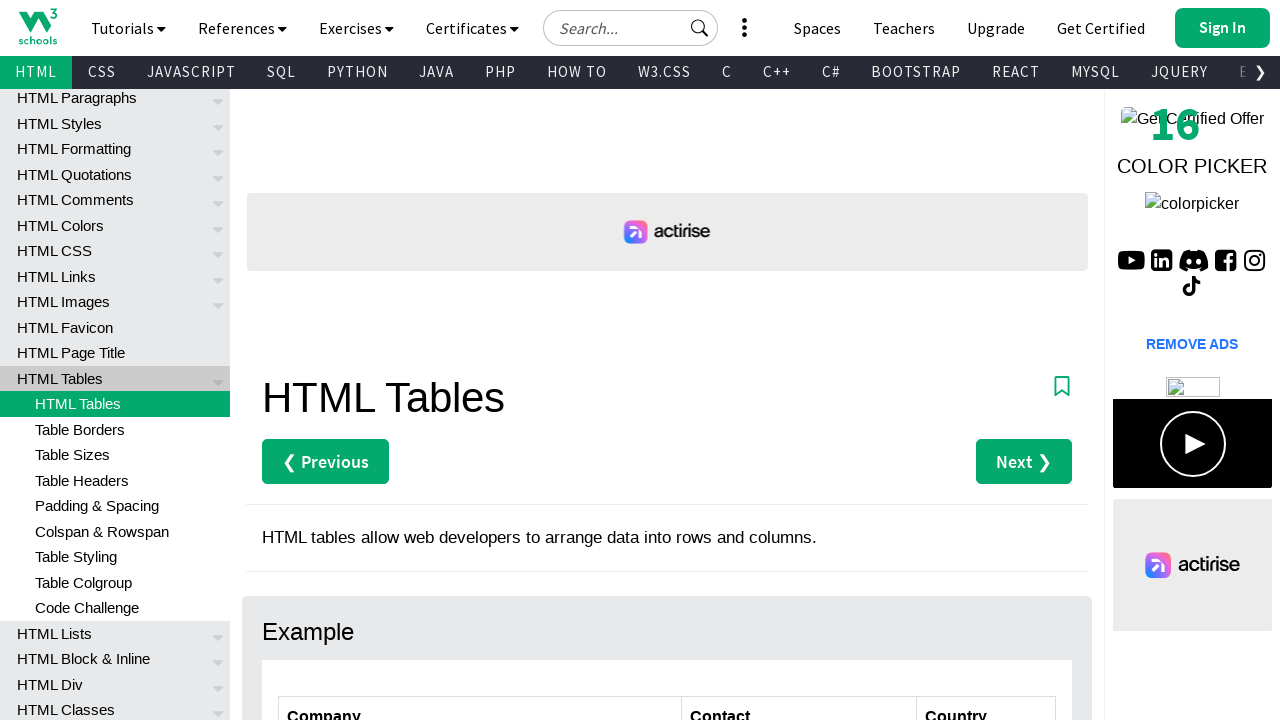

Waited for table container div to be present
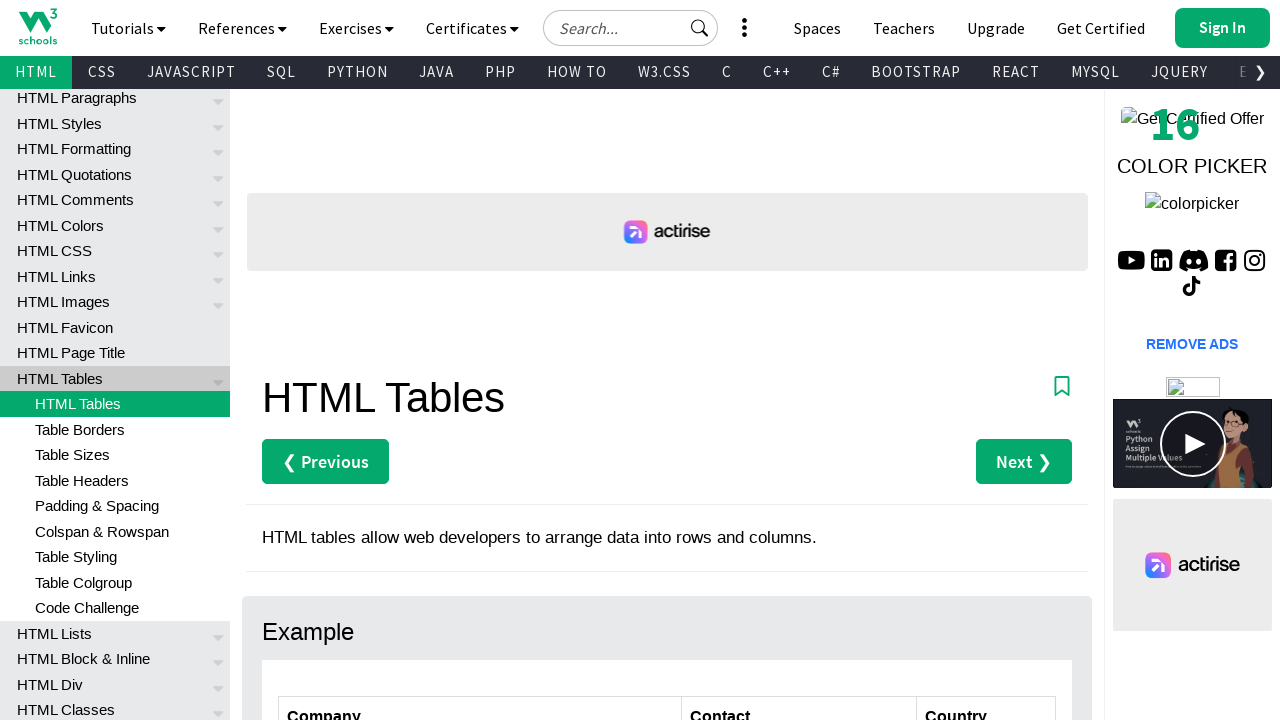

Verified table container is visible
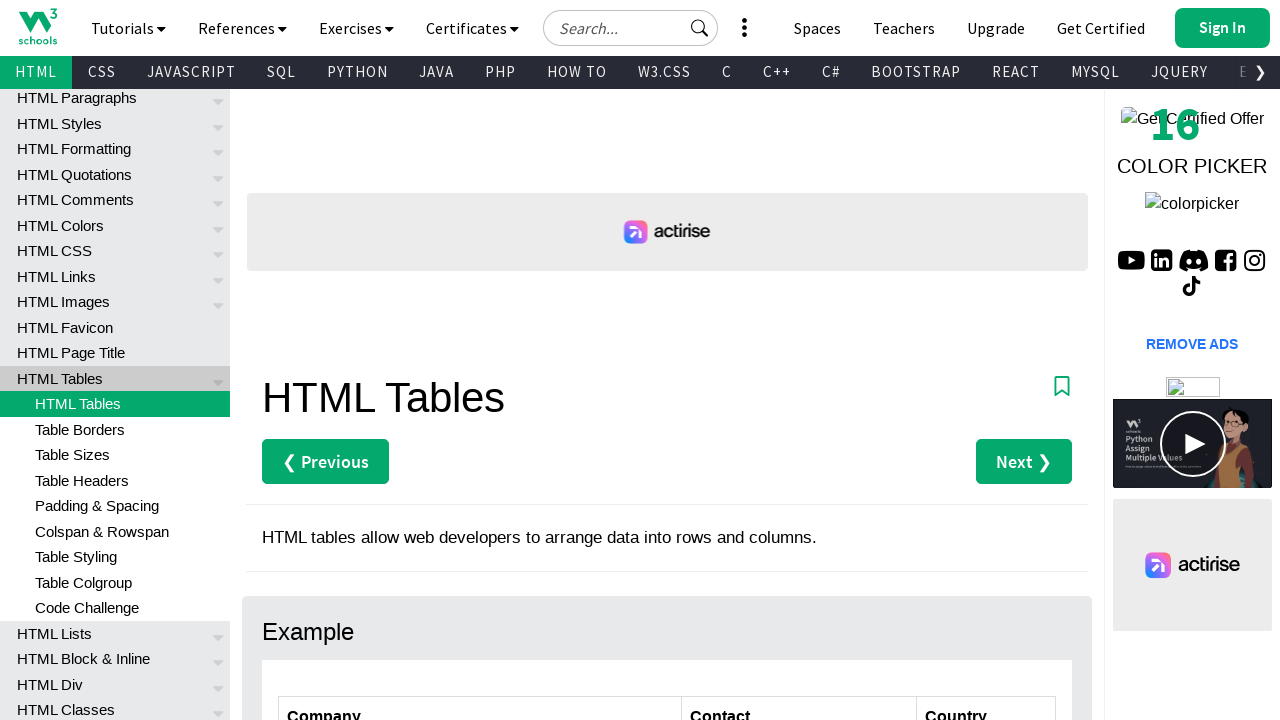

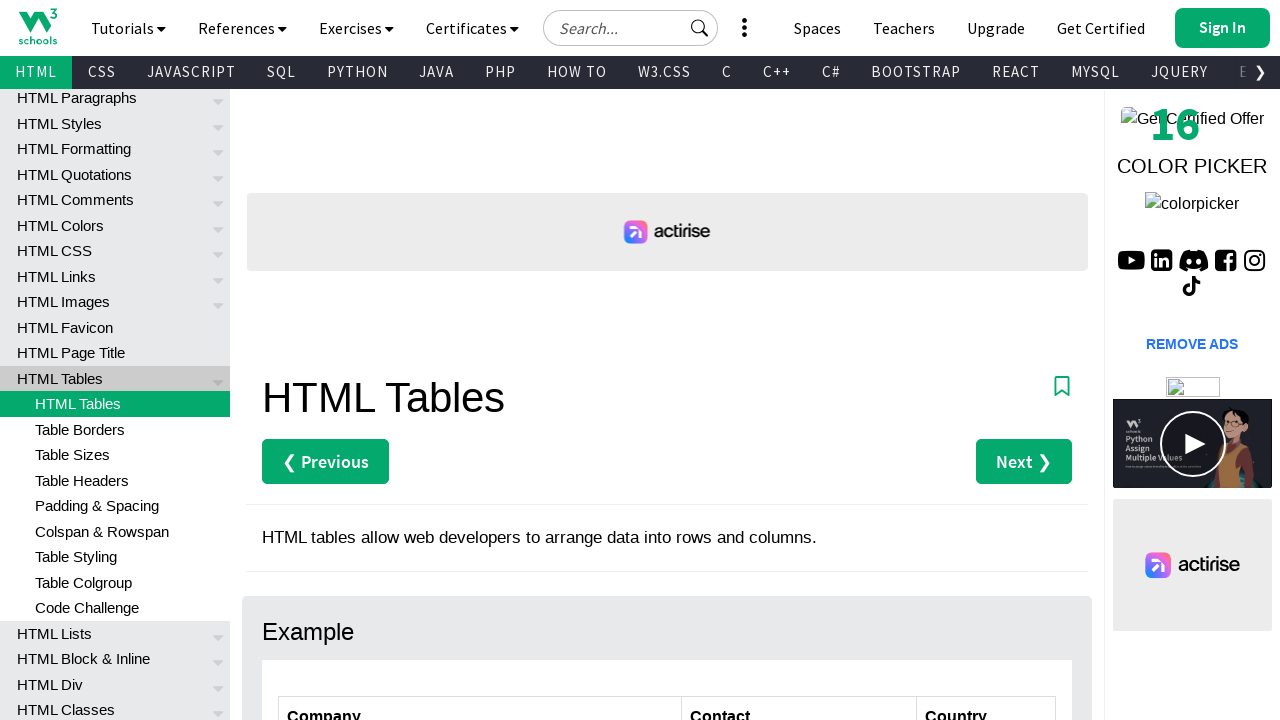